Opens the State Bank of India online banking homepage and verifies the page loads successfully.

Starting URL: https://www.onlinesbi.sbi/

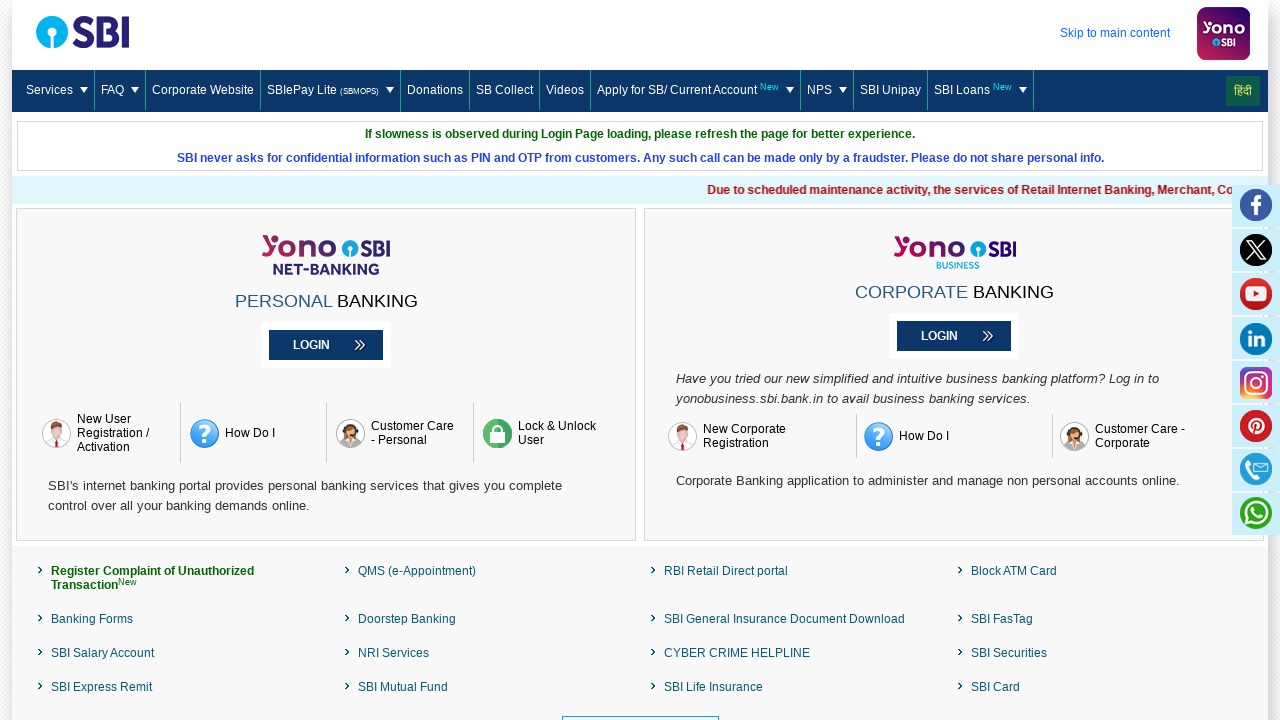

State Bank of India online banking homepage loaded successfully (DOM content loaded)
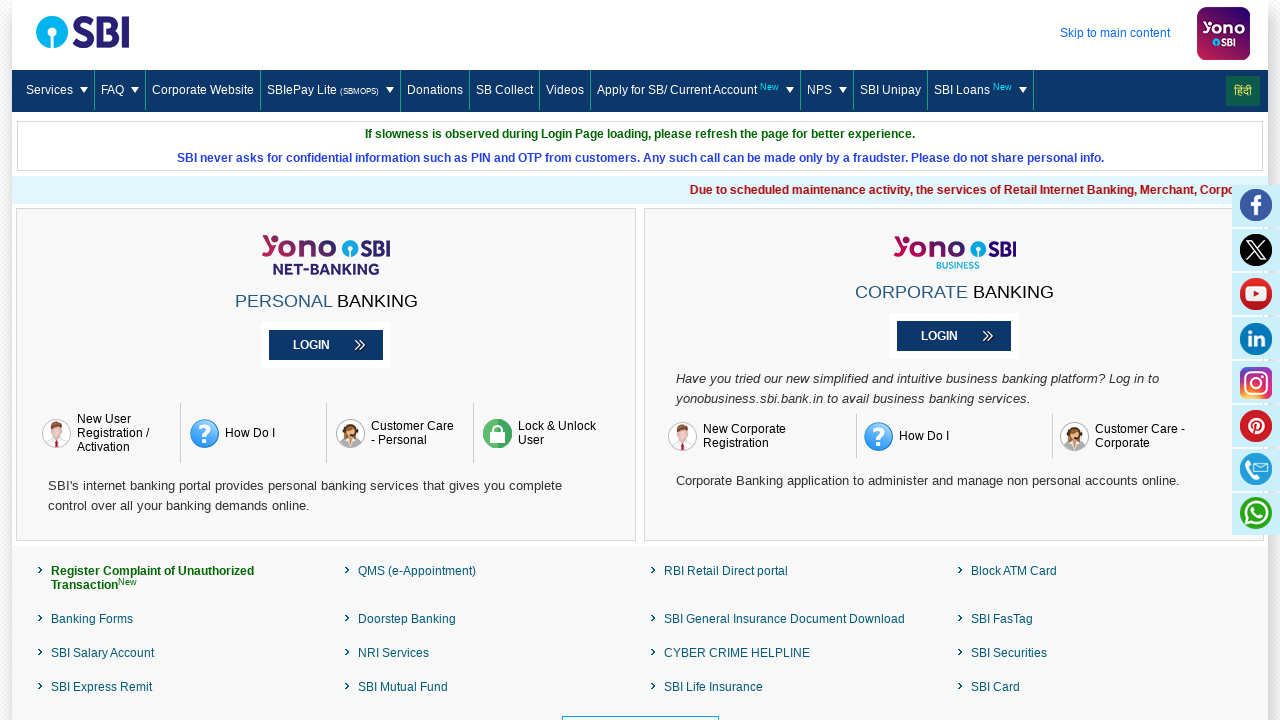

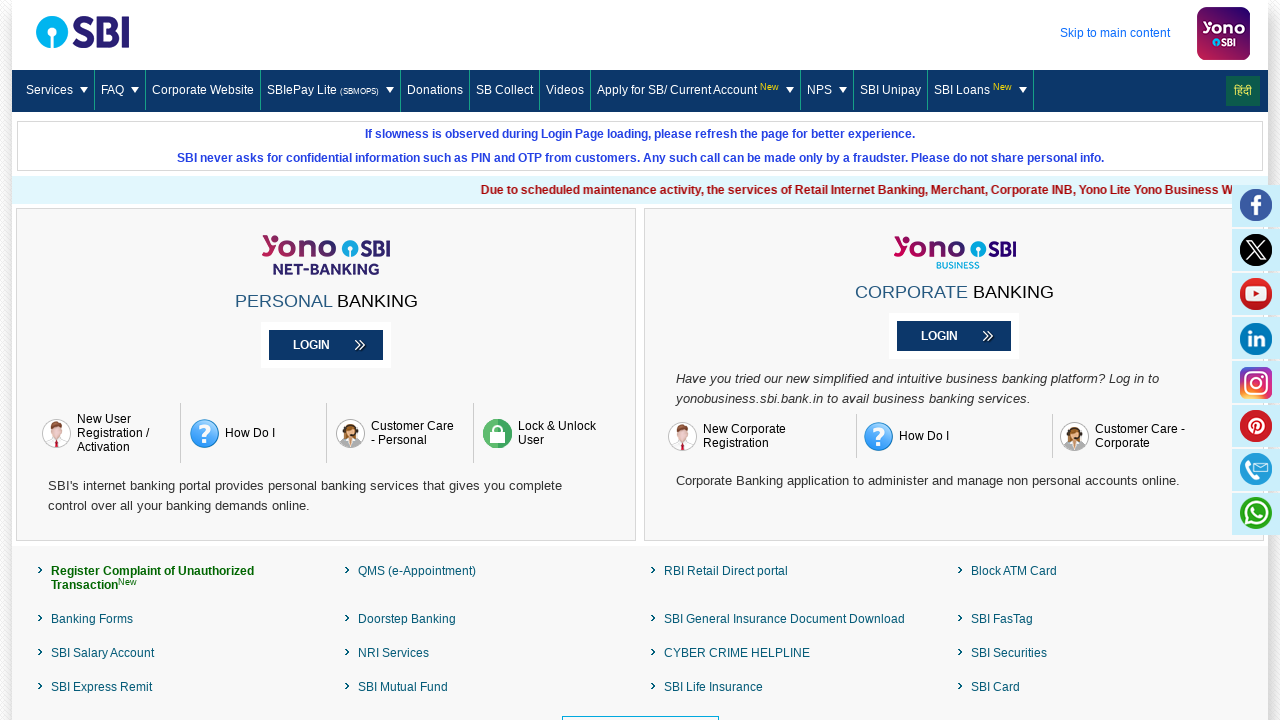